Tests hover functionality by moving mouse over user avatar images to trigger hover effects

Starting URL: https://the-internet.herokuapp.com/

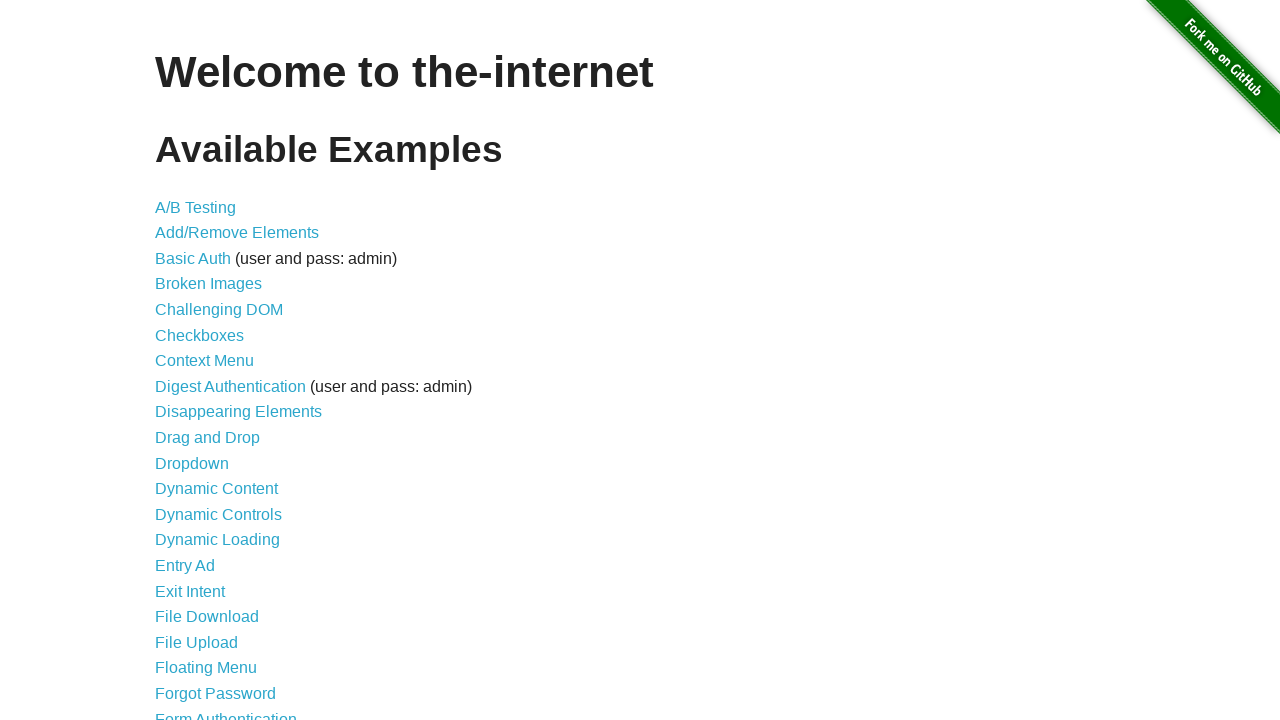

Clicked on Hovers link to navigate to hover test page at (180, 360) on a:has-text('Hovers')
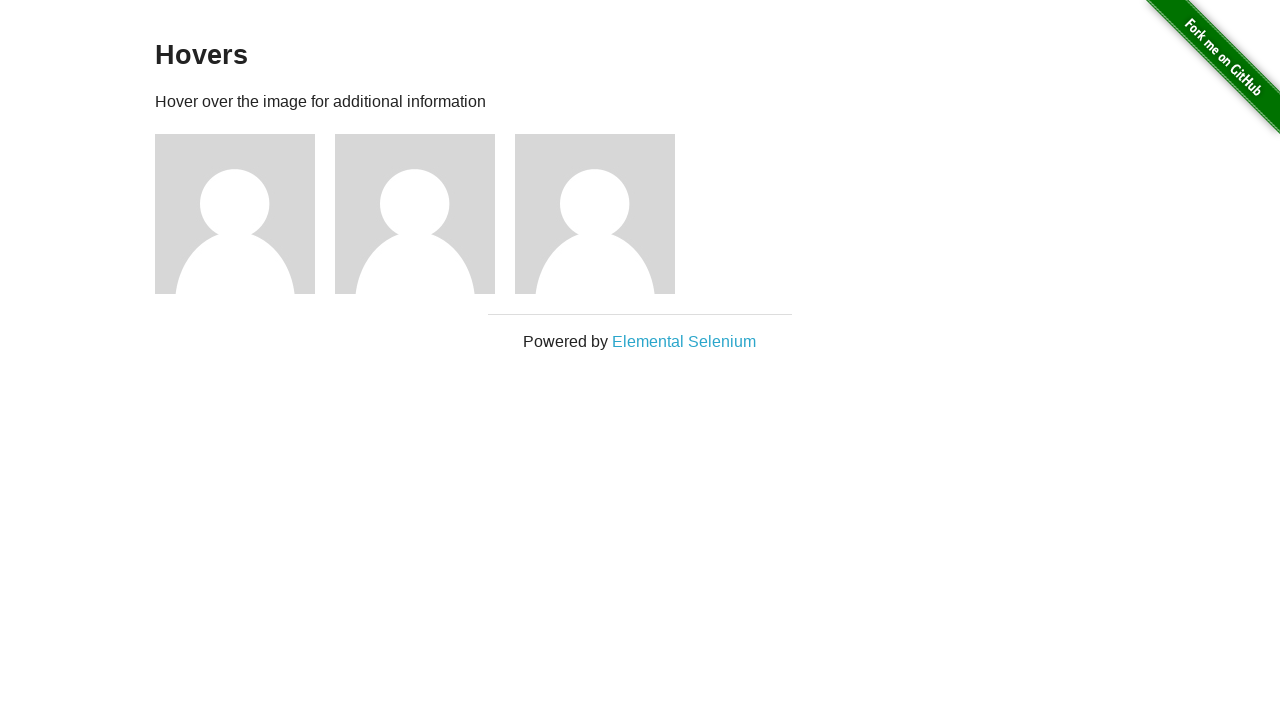

Located all user avatar images on the page
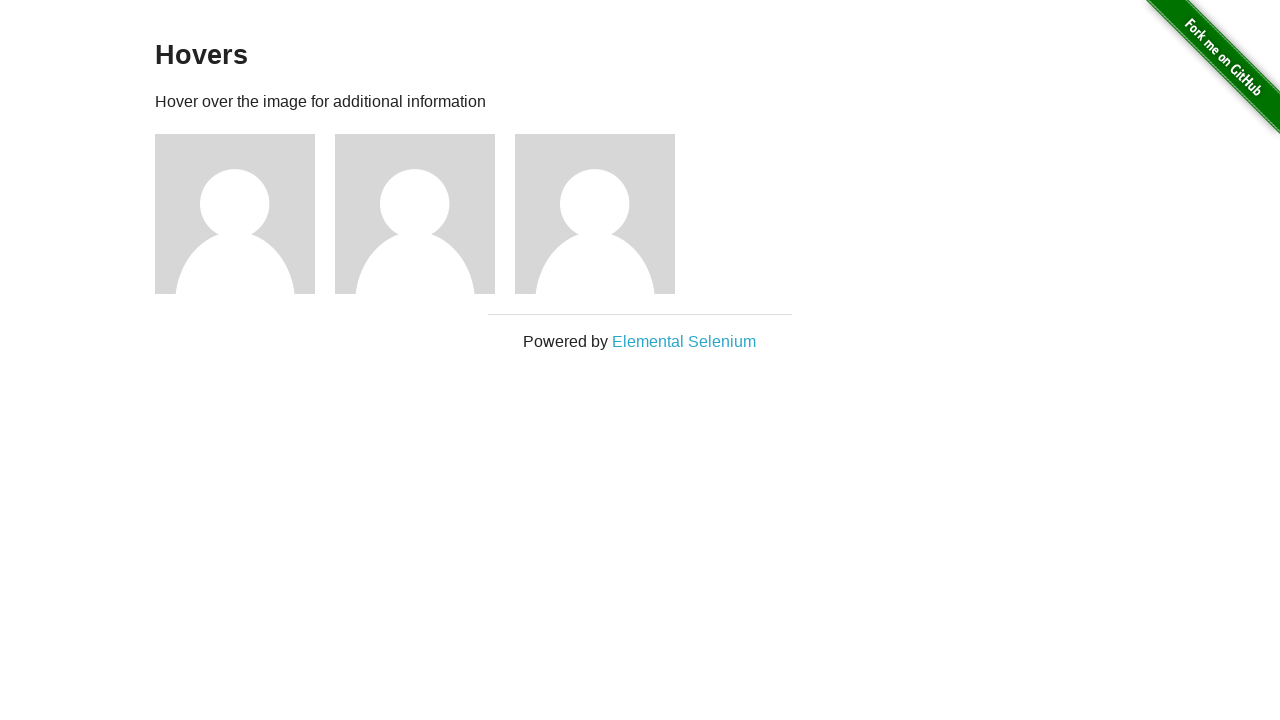

Hovered over user avatar to trigger hover effect at (235, 214) on img[alt='User Avatar'] >> nth=0
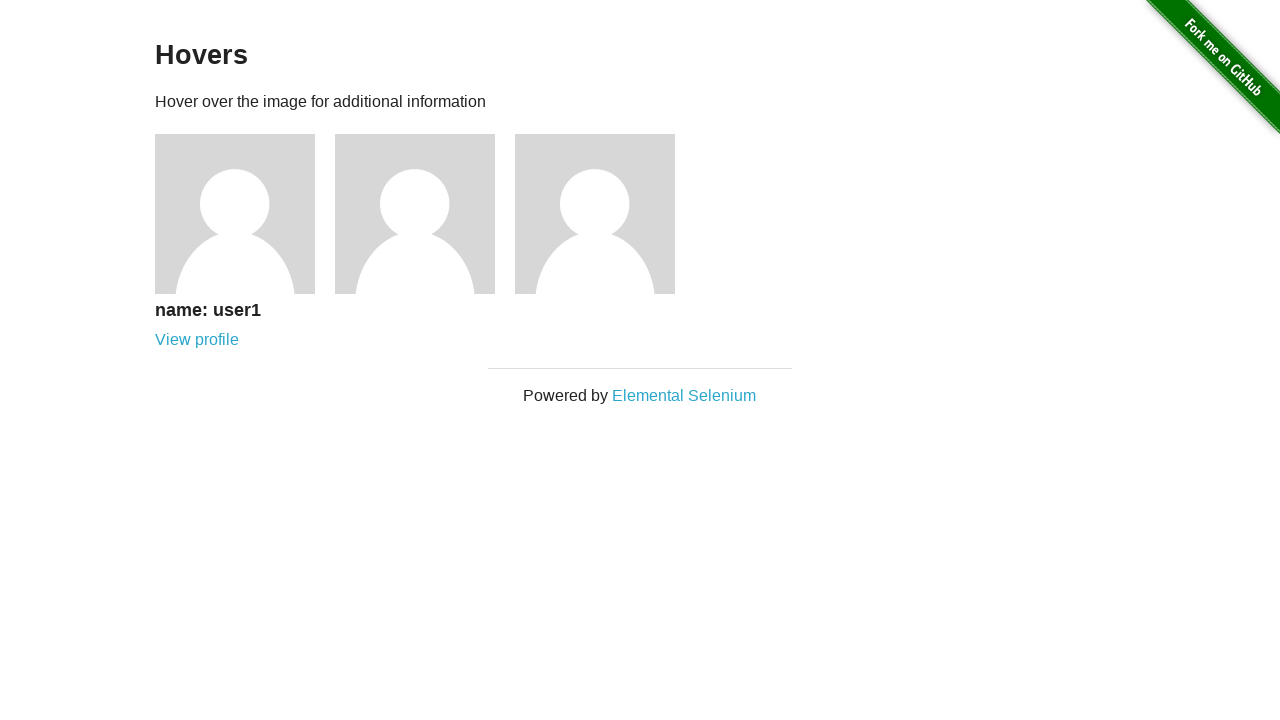

Waited for hover effect to display
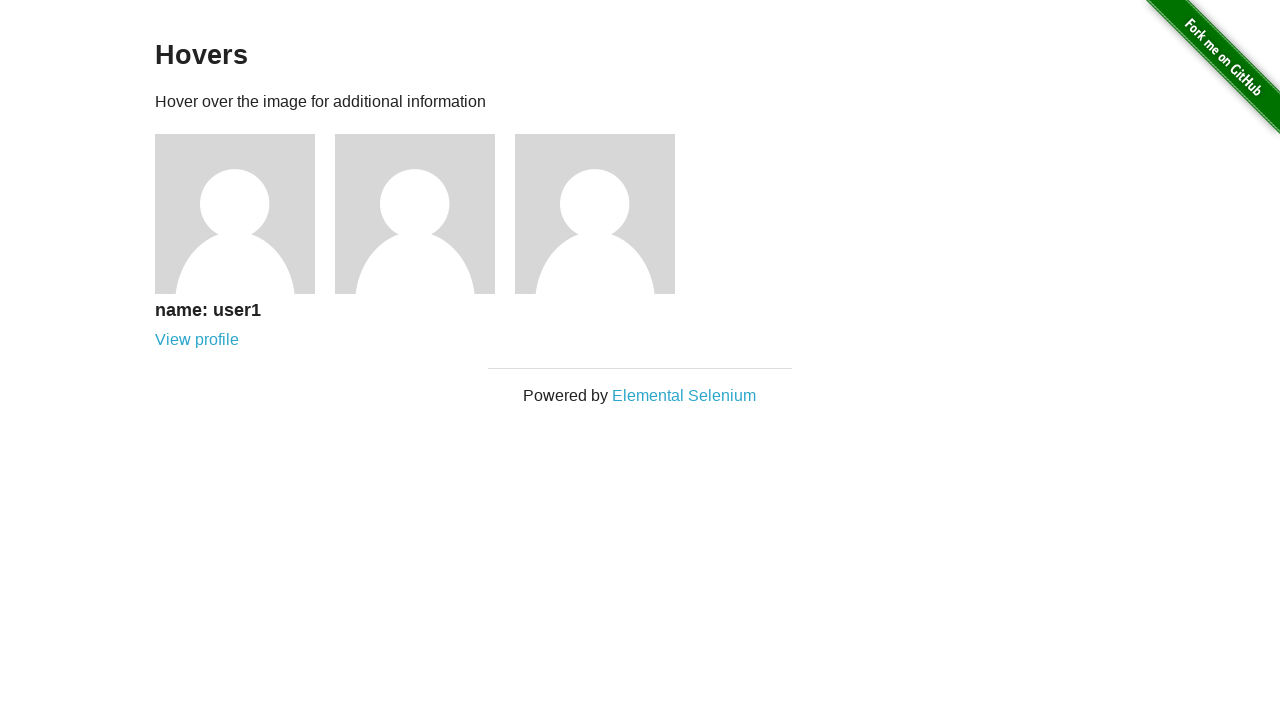

Hovered over user avatar to trigger hover effect at (415, 214) on img[alt='User Avatar'] >> nth=1
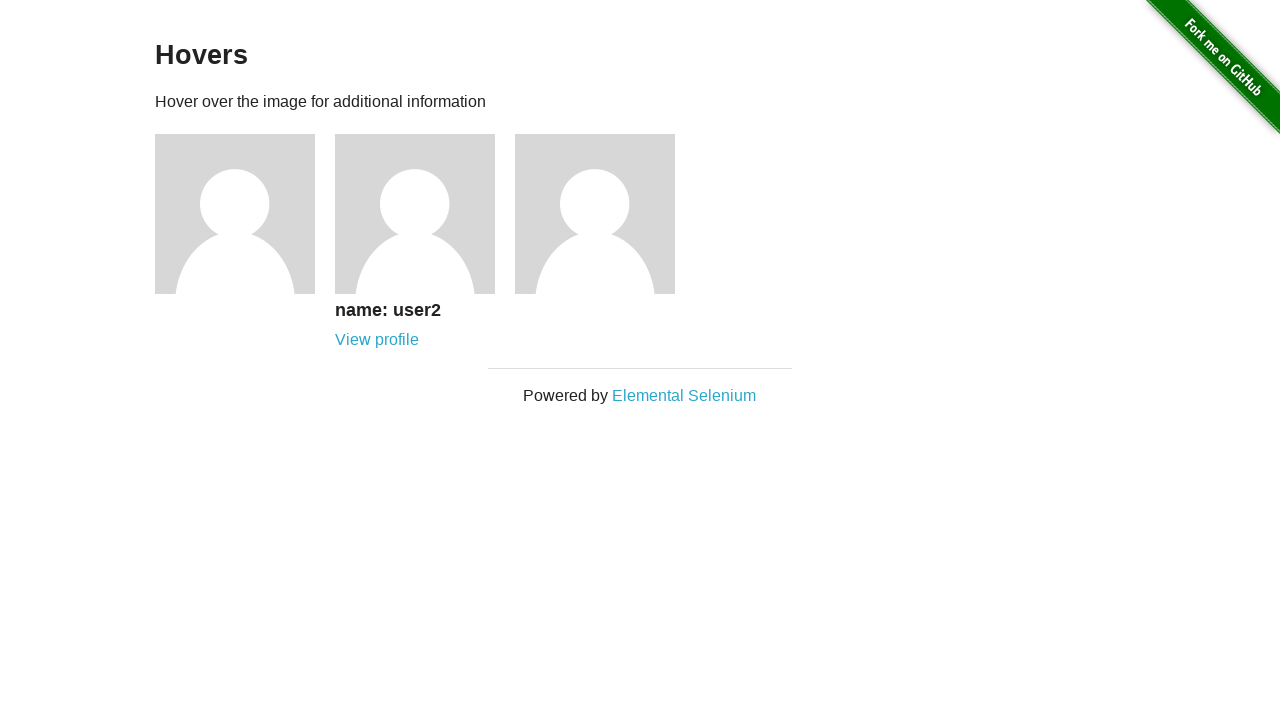

Waited for hover effect to display
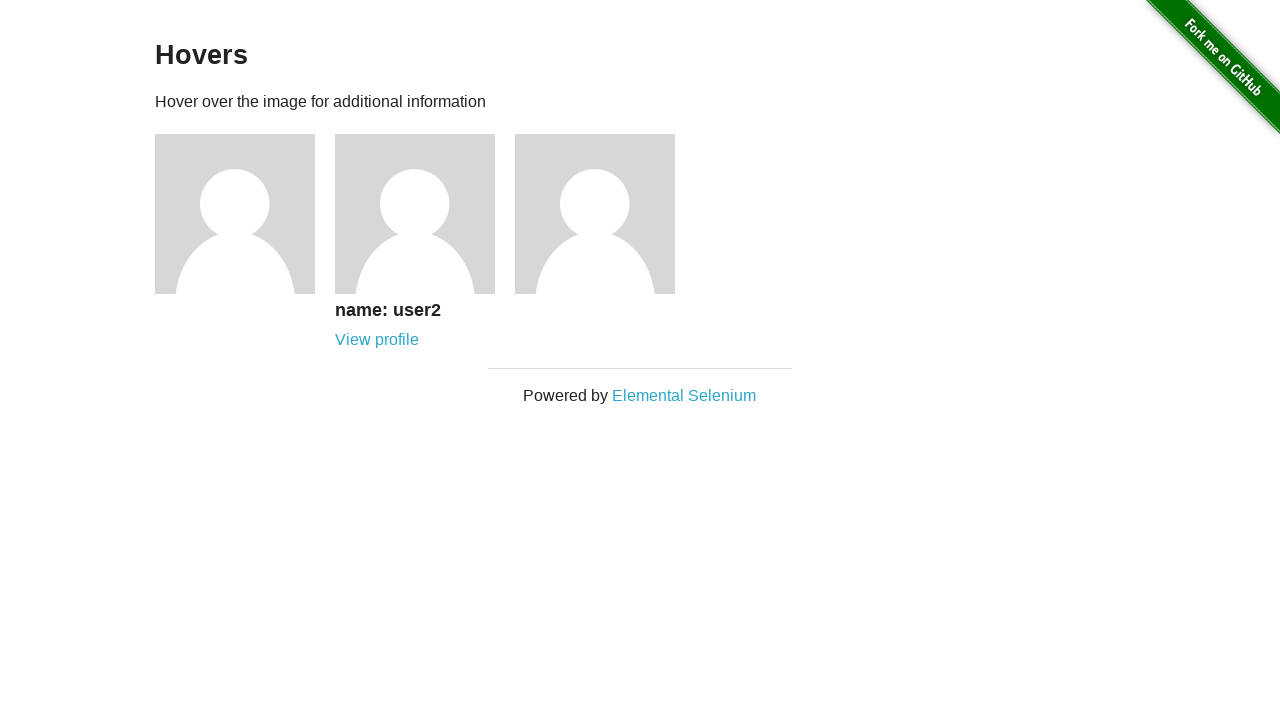

Hovered over user avatar to trigger hover effect at (595, 214) on img[alt='User Avatar'] >> nth=2
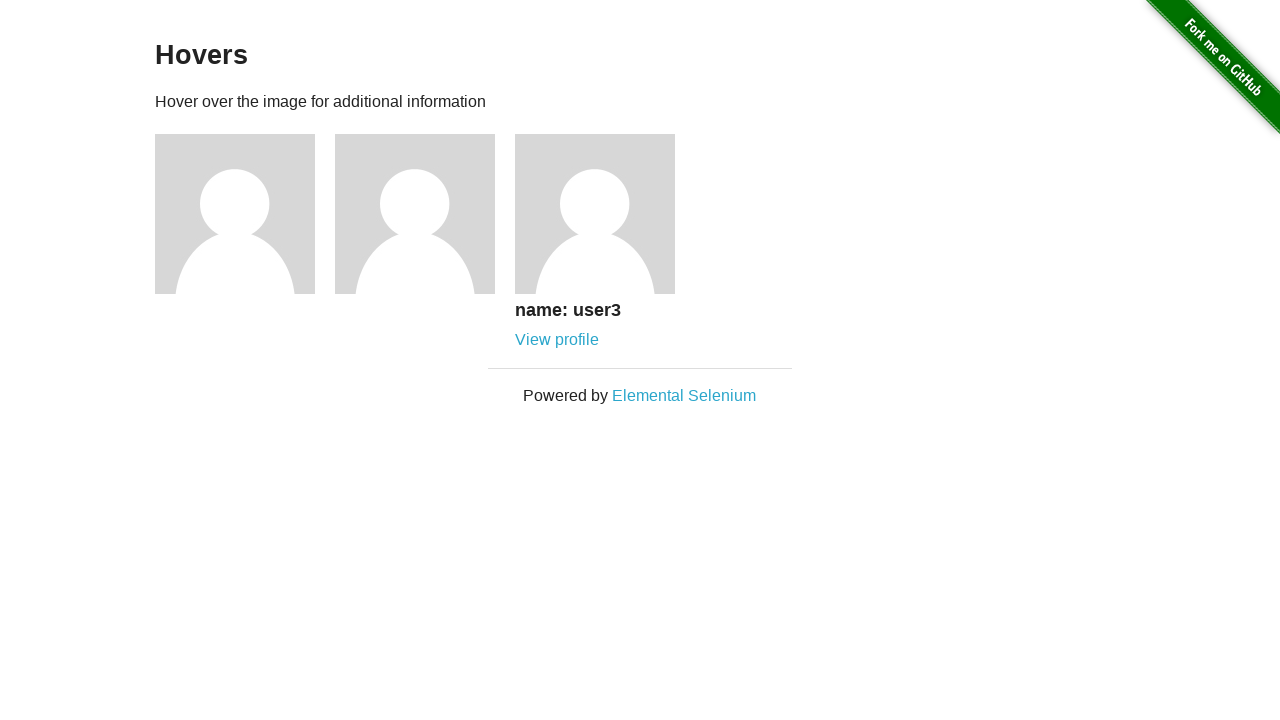

Waited for hover effect to display
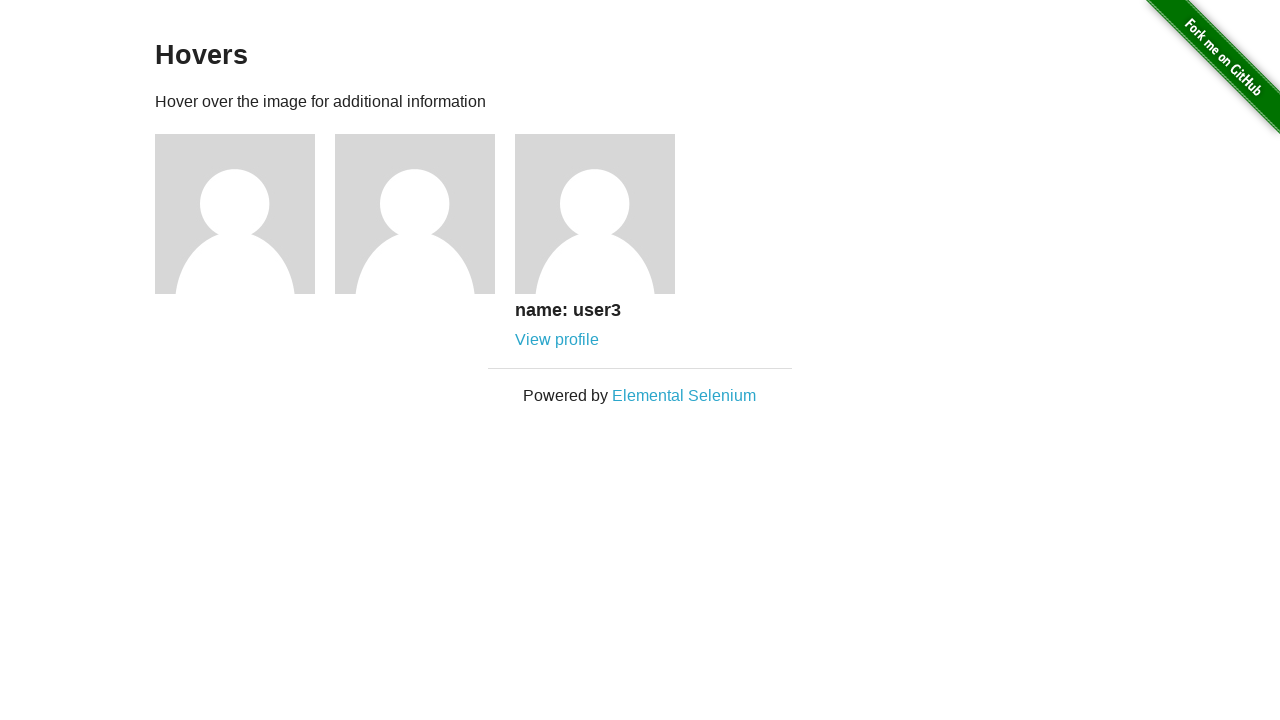

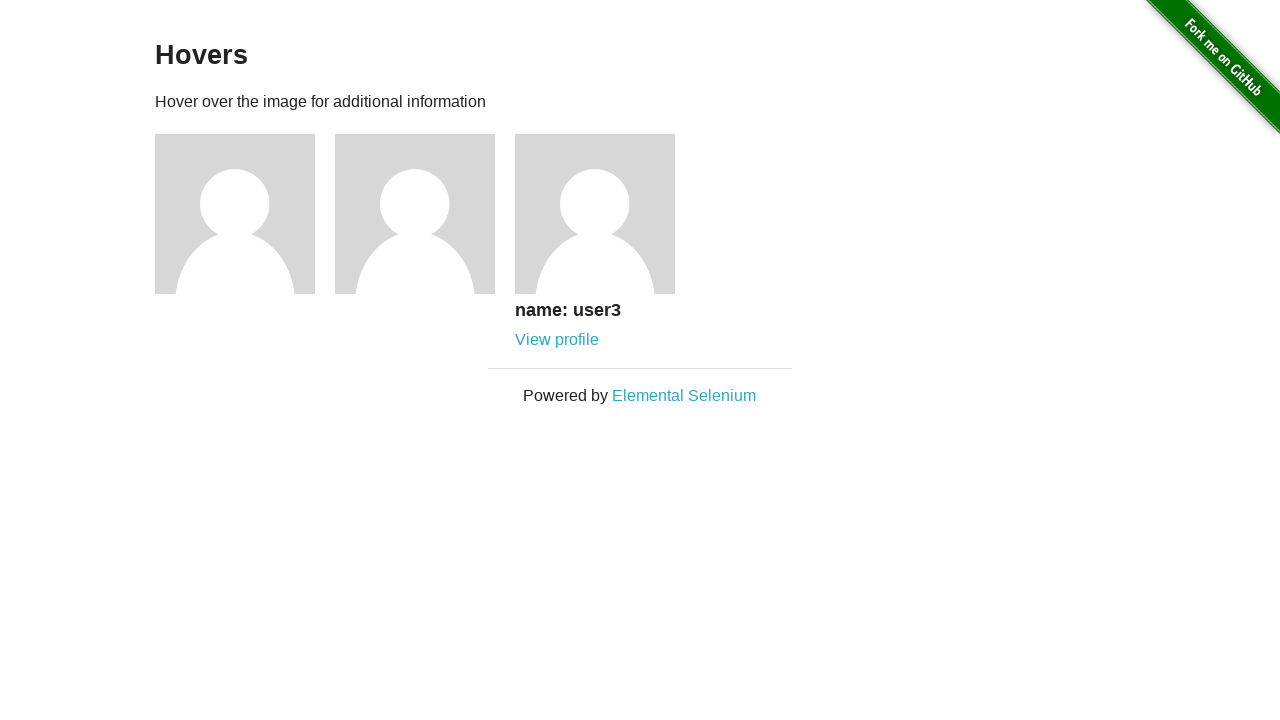